Tests drag and drop functionality by dragging a draggable element and dropping it onto a droppable target area on the jQuery UI demo page.

Starting URL: http://jqueryui.com/droppable/

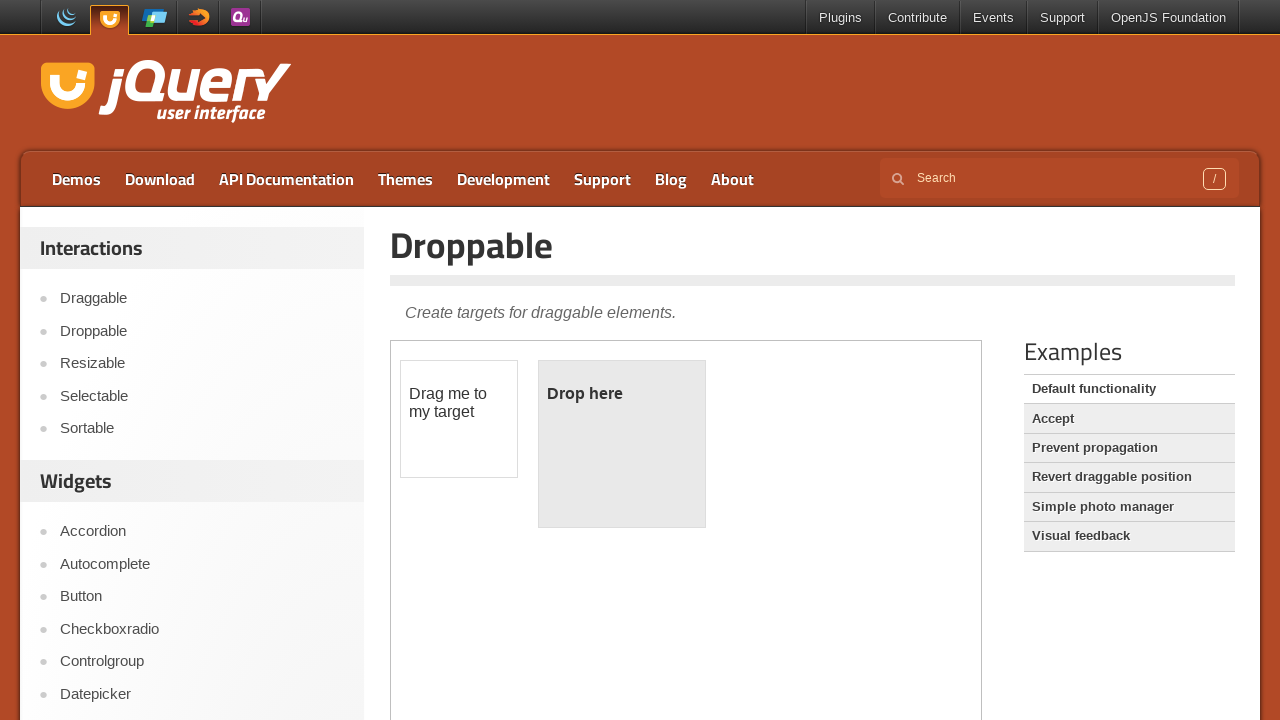

Waited for page to load (2 seconds)
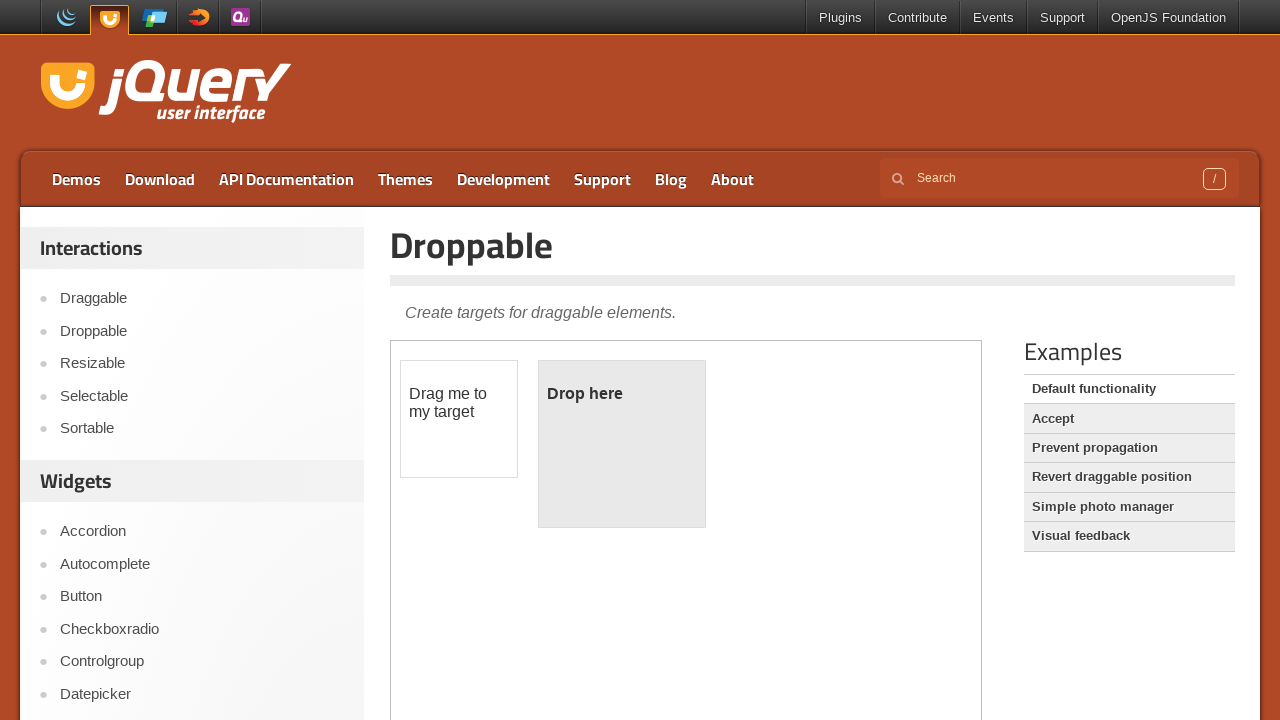

Located the iframe containing the drag and drop demo
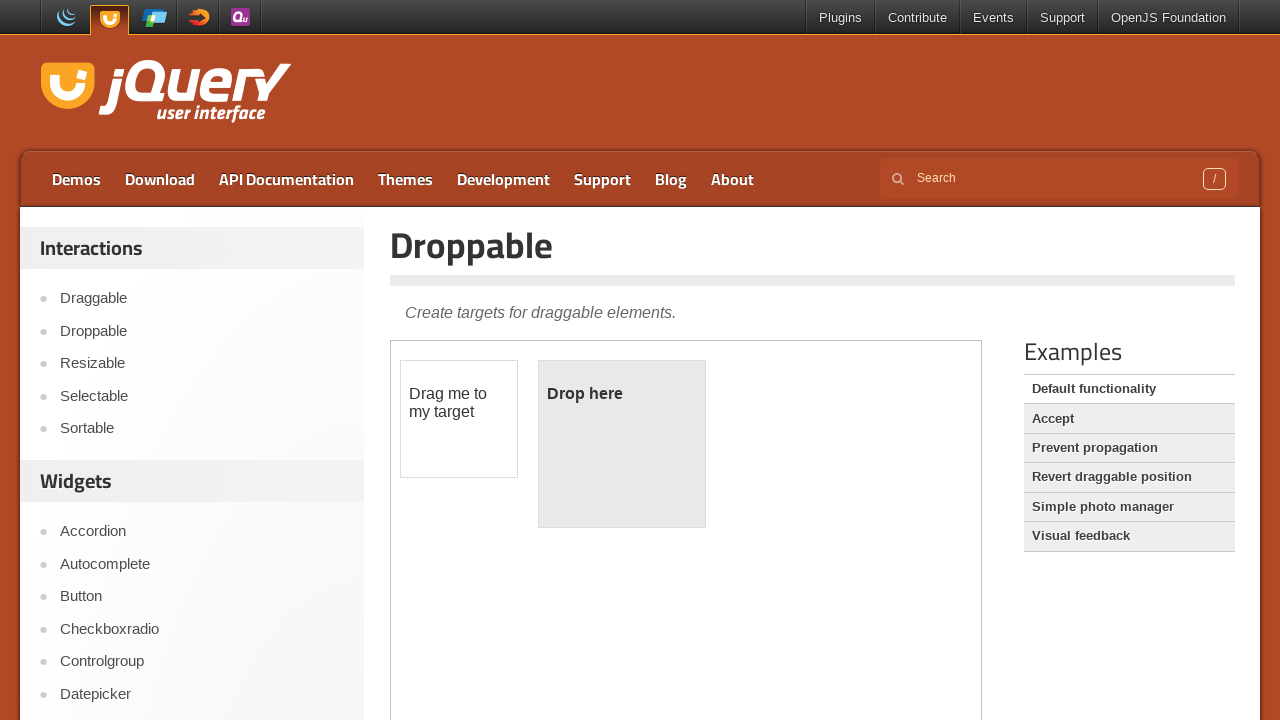

Located the draggable element
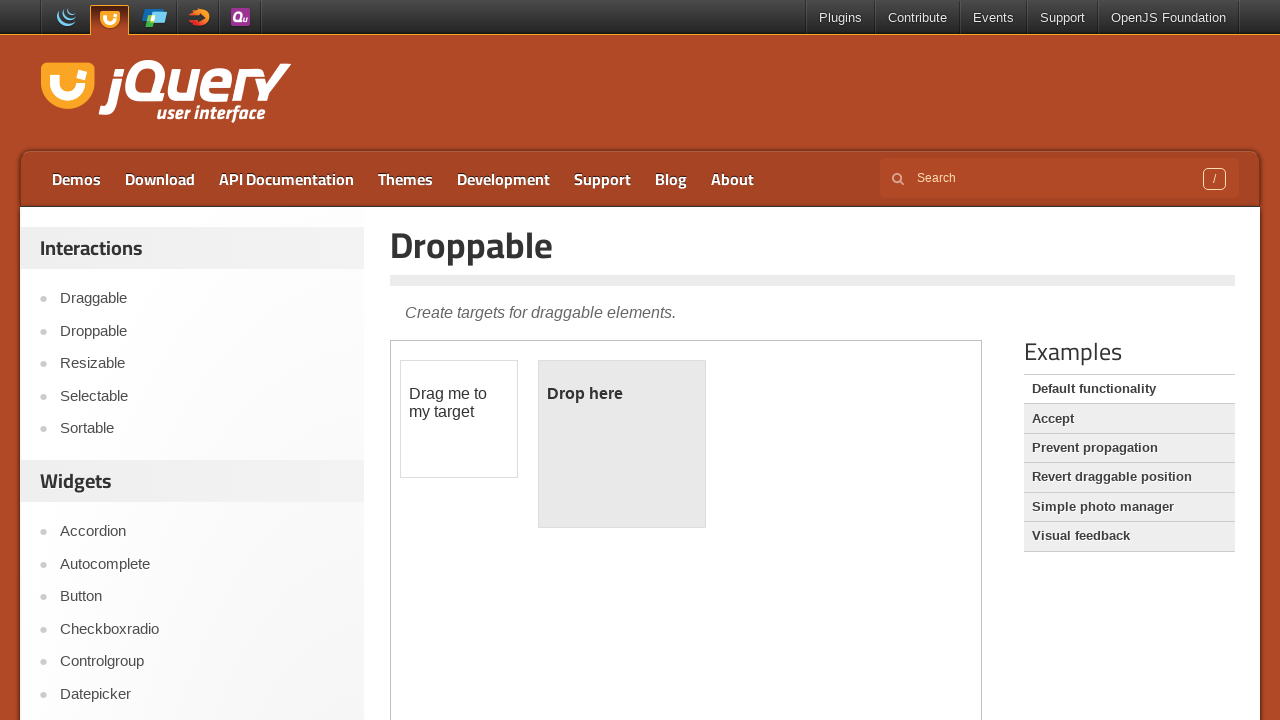

Located the droppable target area
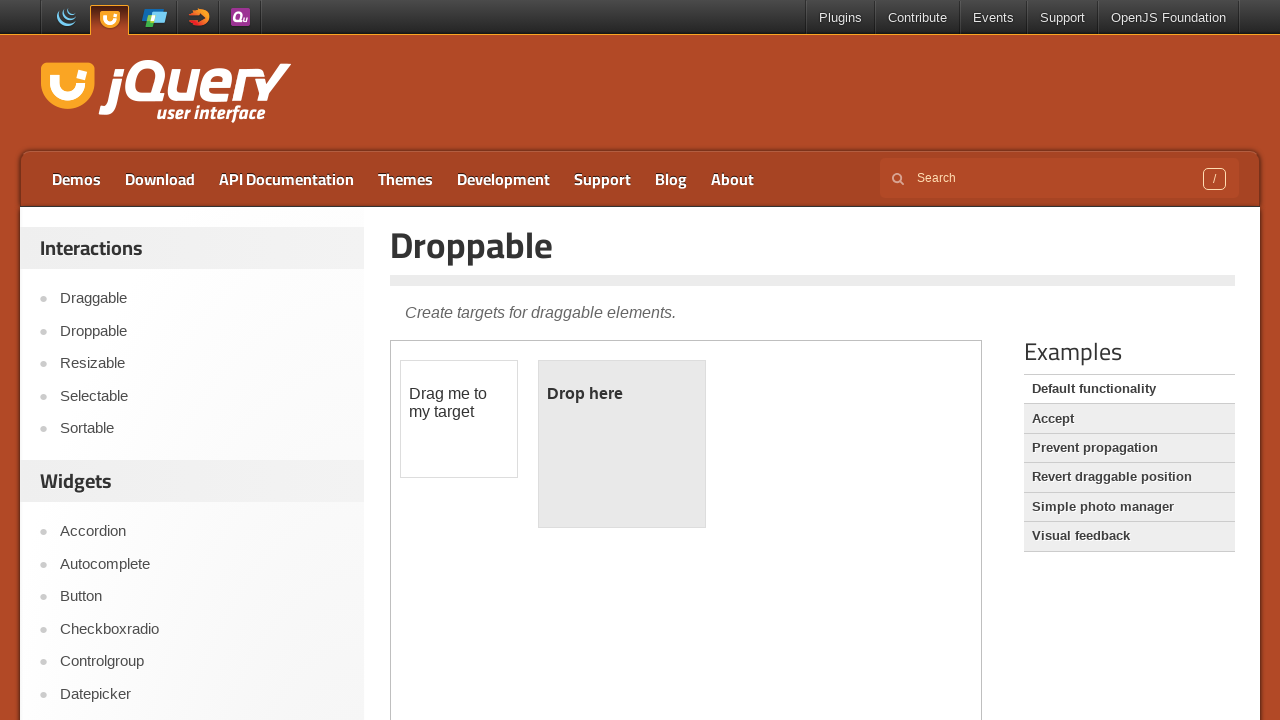

Dragged the draggable element to the droppable target at (622, 444)
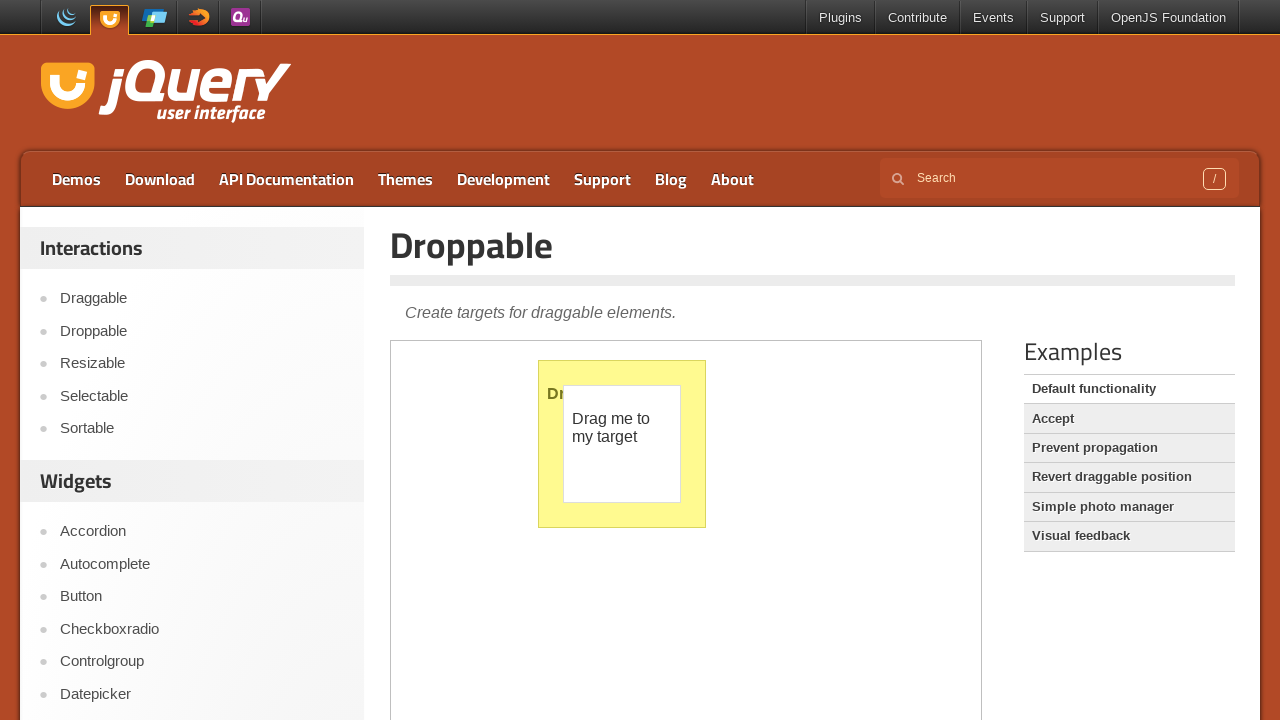

Verified successful drop by confirming 'Dropped!' text appears in droppable area
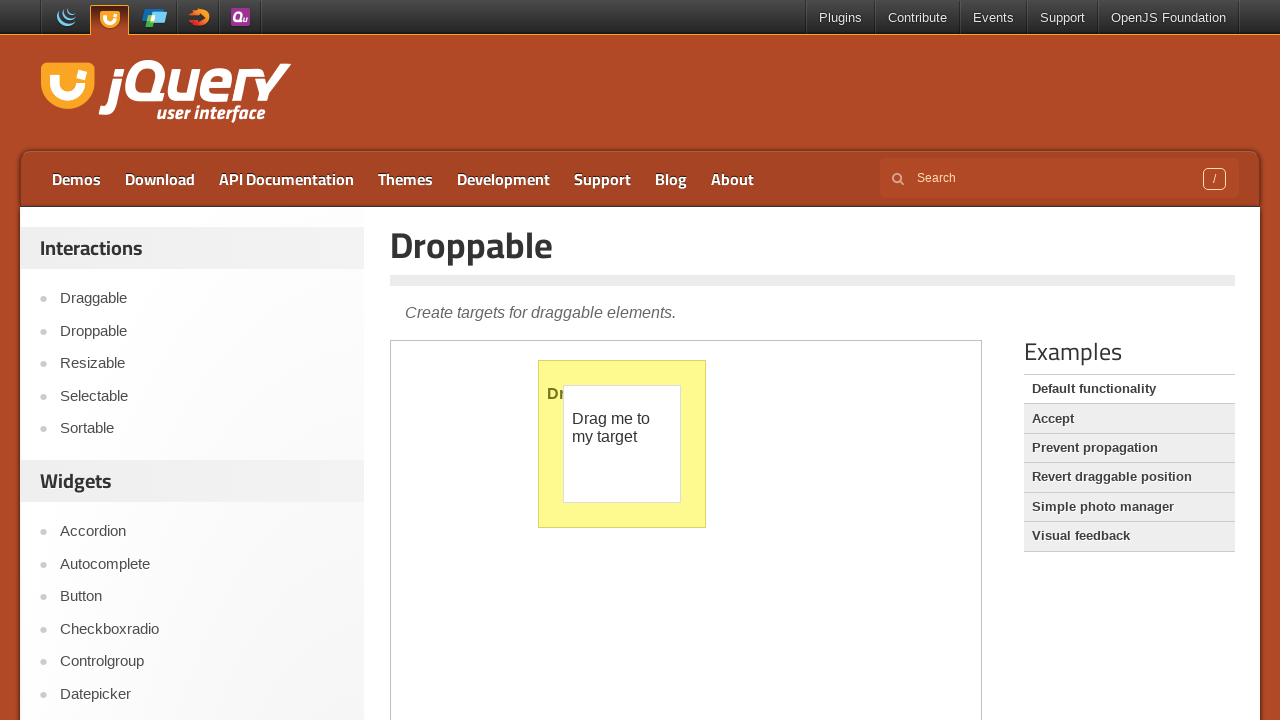

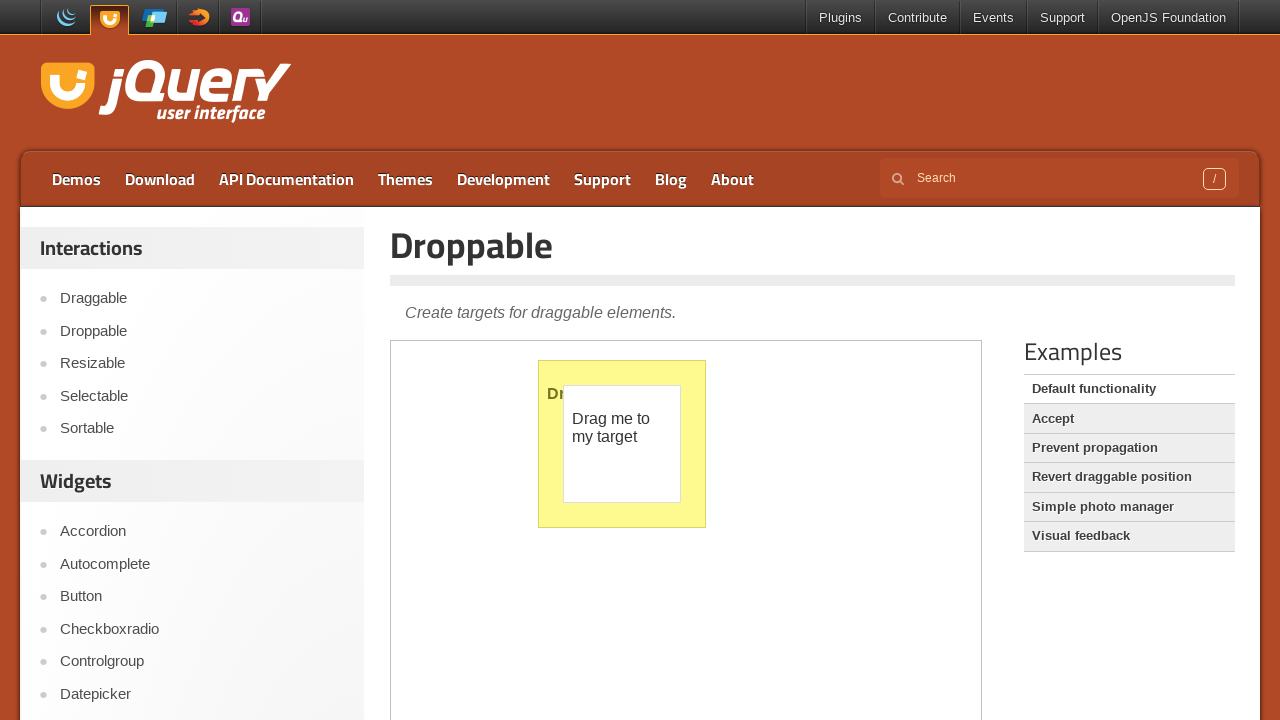